Tests registration form validation when confirmation email doesn't match the original email

Starting URL: https://alada.vn/tai-khoan/dang-ky.html

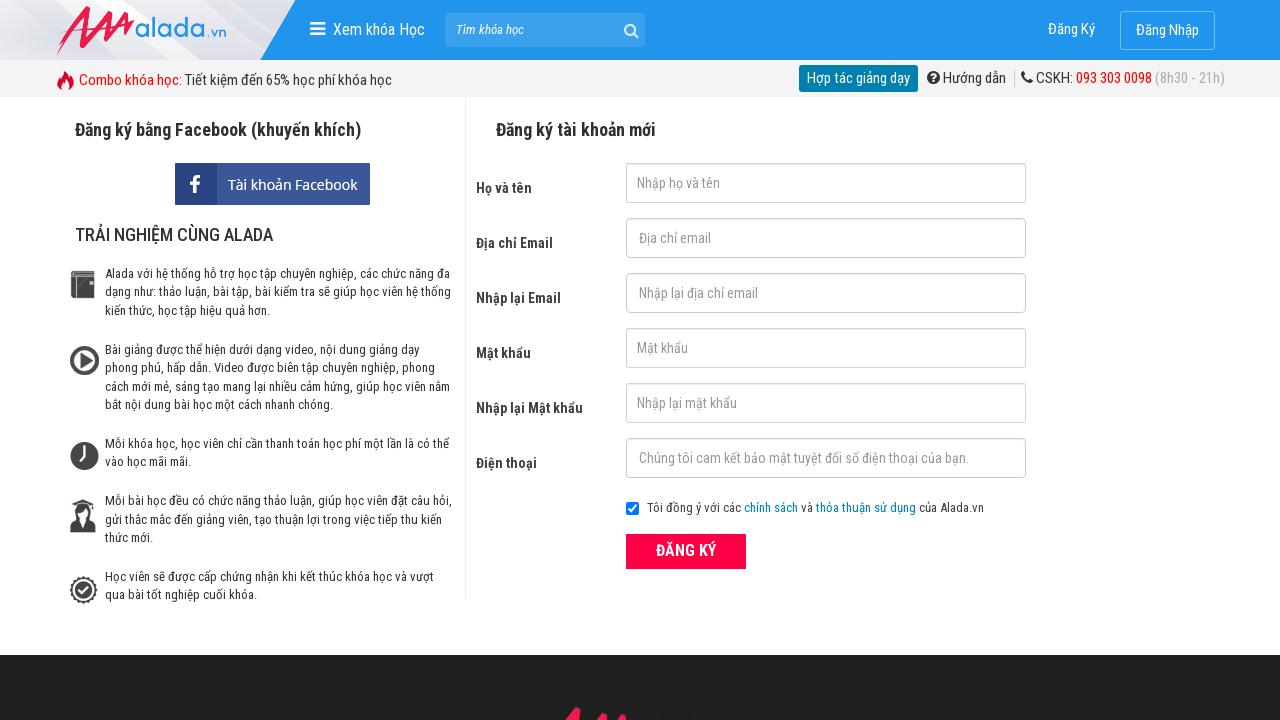

Filled first name field with 'Duyên Phạm' on #txtFirstname
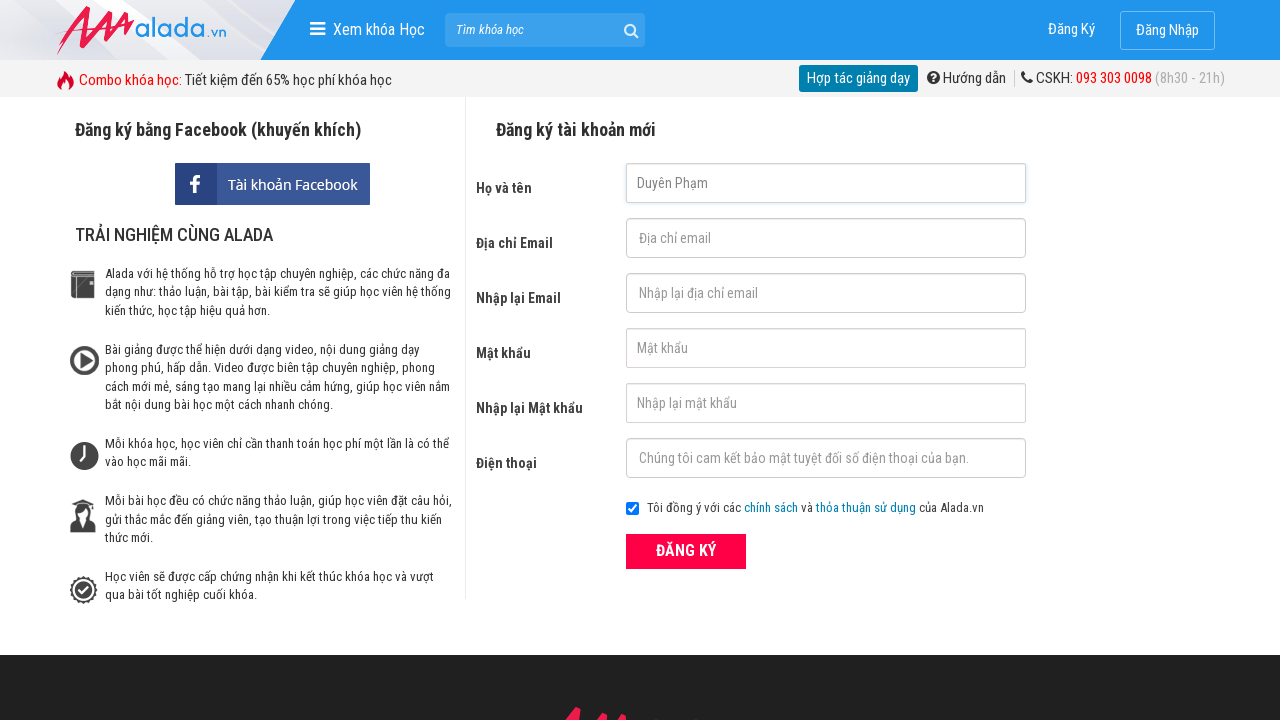

Filled email field with 'duyenpham@gmail.net' on #txtEmail
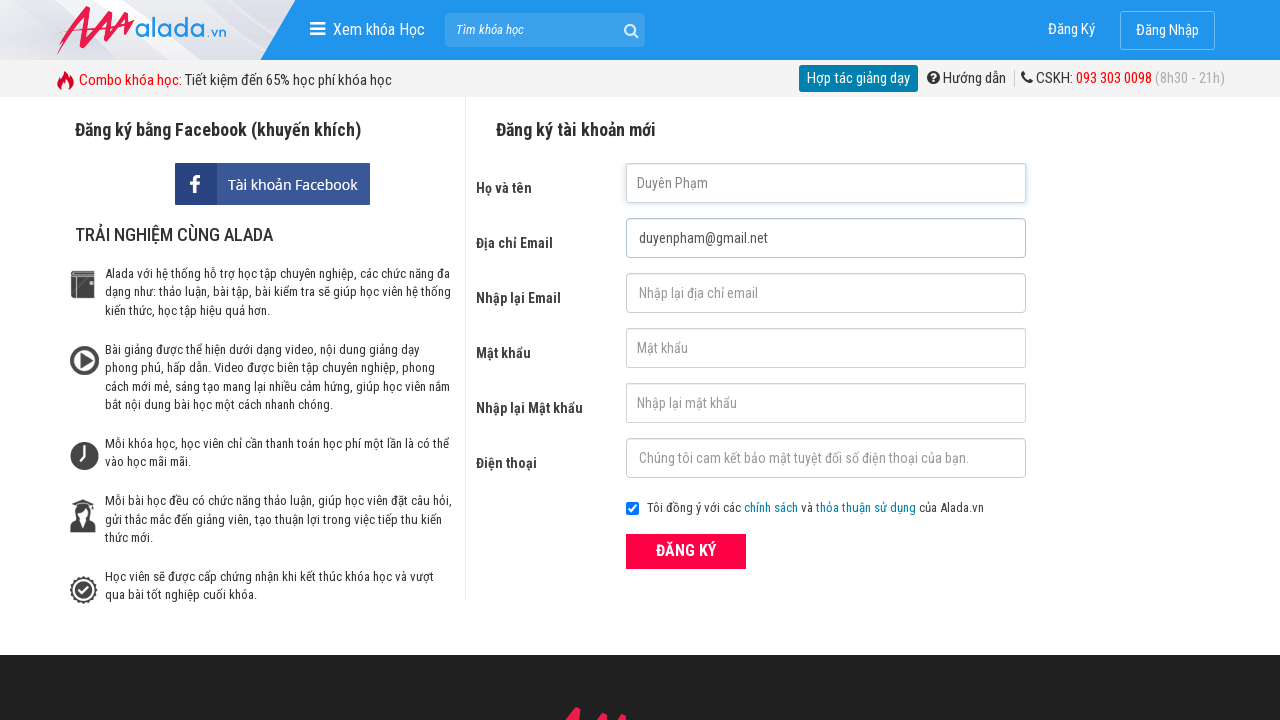

Filled confirm email field with mismatched email 'duyenpham@gmail.com' on #txtCEmail
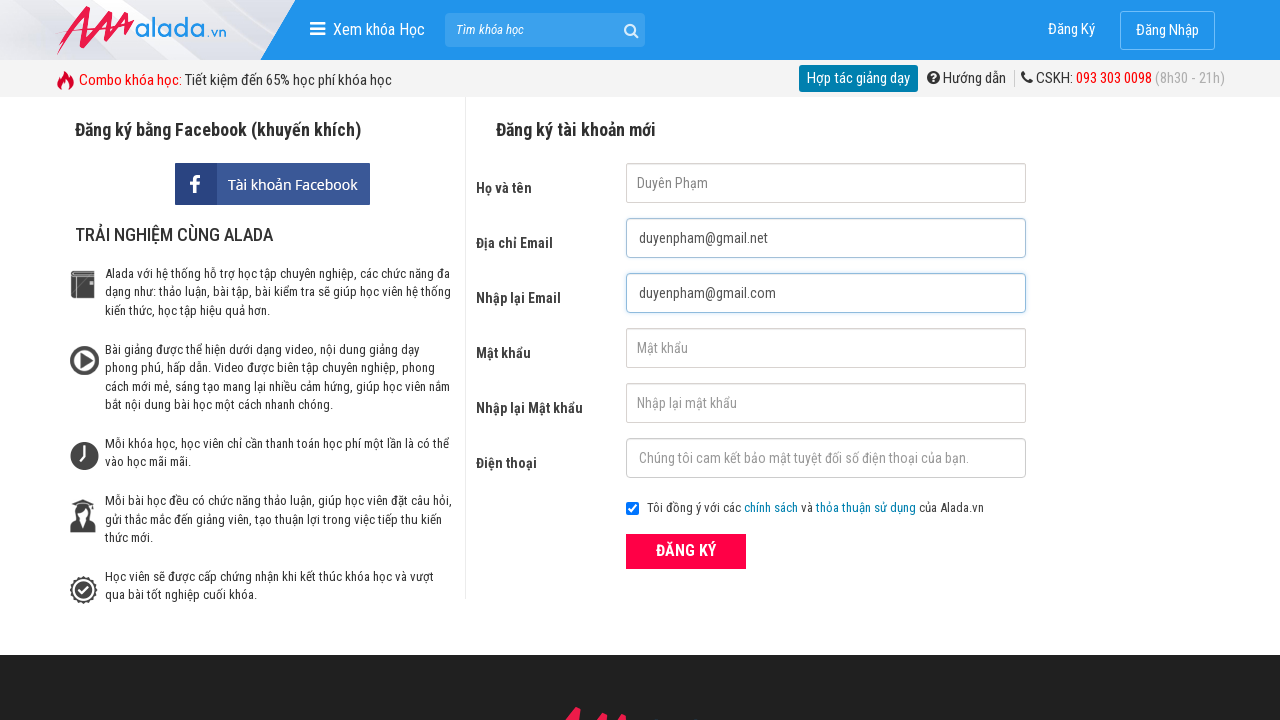

Filled password field with '123456' on #txtPassword
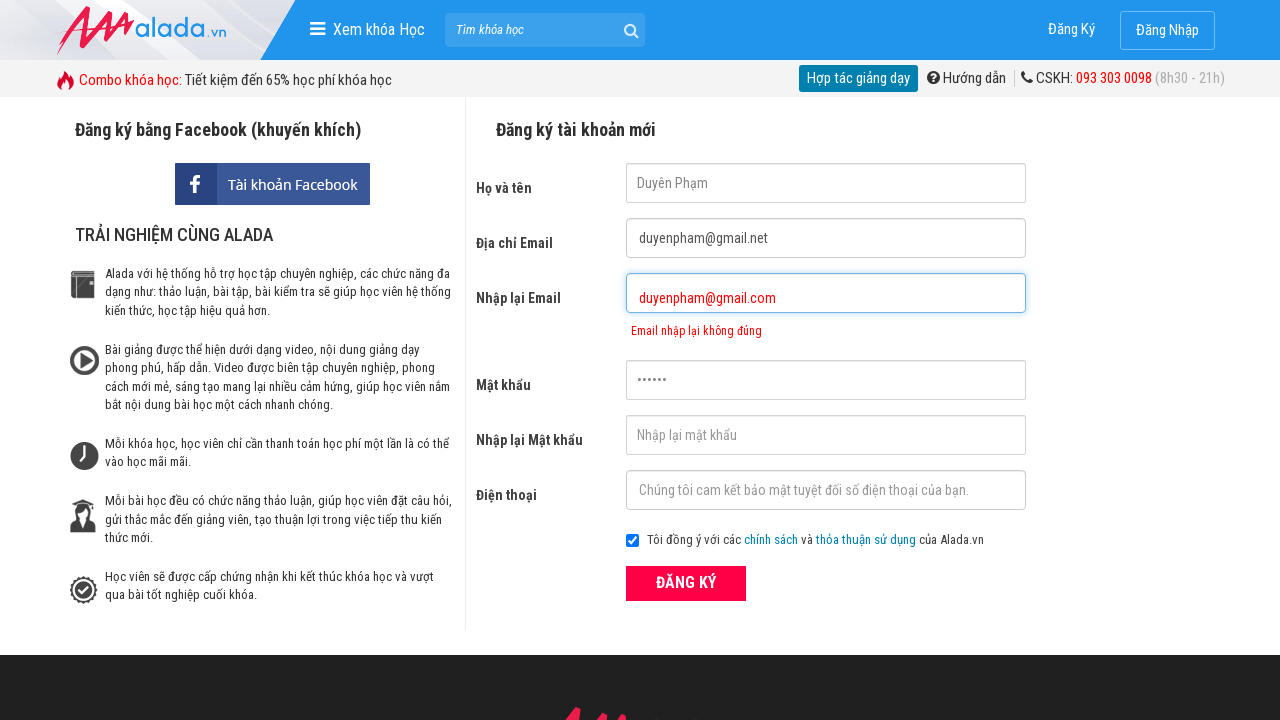

Filled confirm password field with '123456' on #txtCPassword
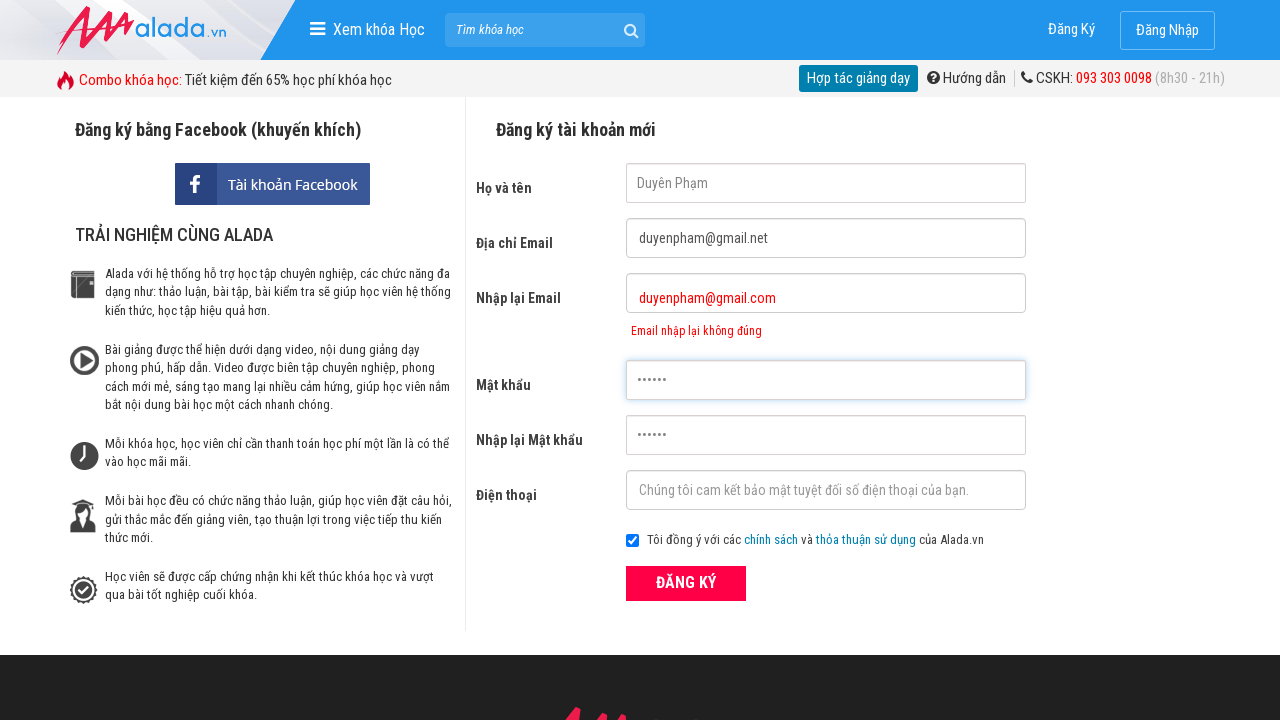

Filled phone field with '0907761668' on #txtPhone
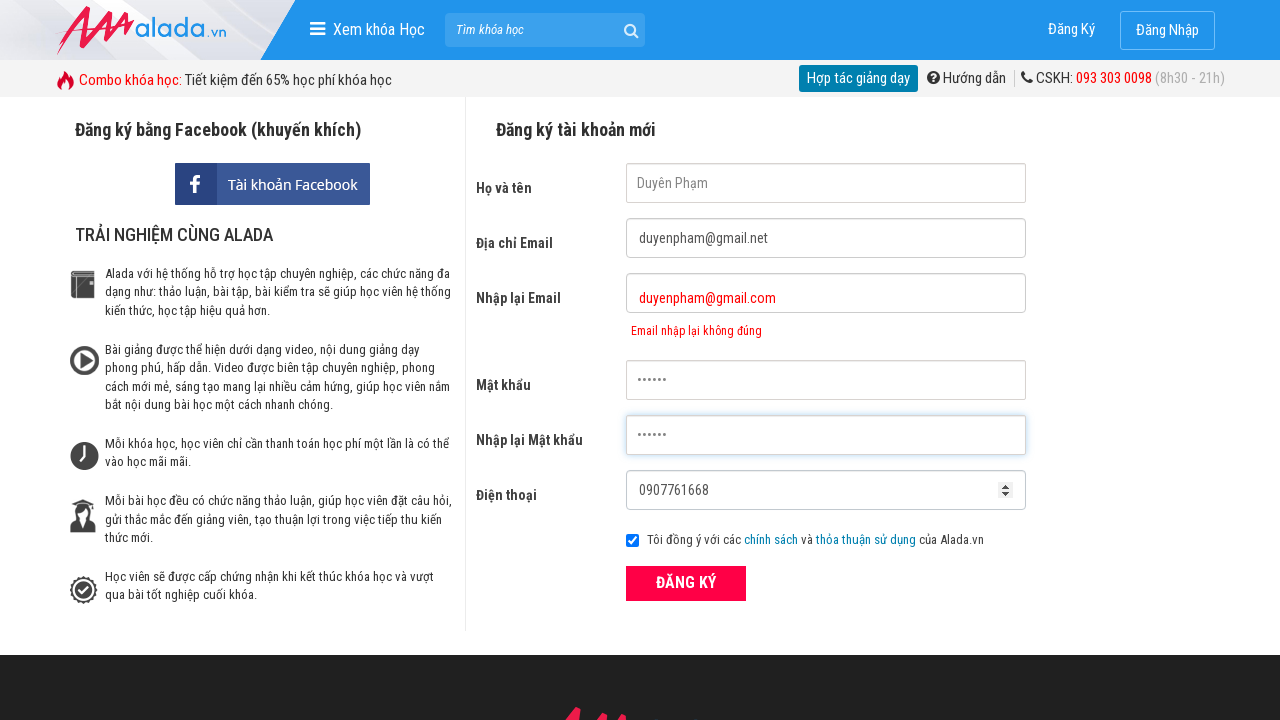

Clicked submit button to attempt registration with mismatched confirm email at (686, 583) on button[type='submit']
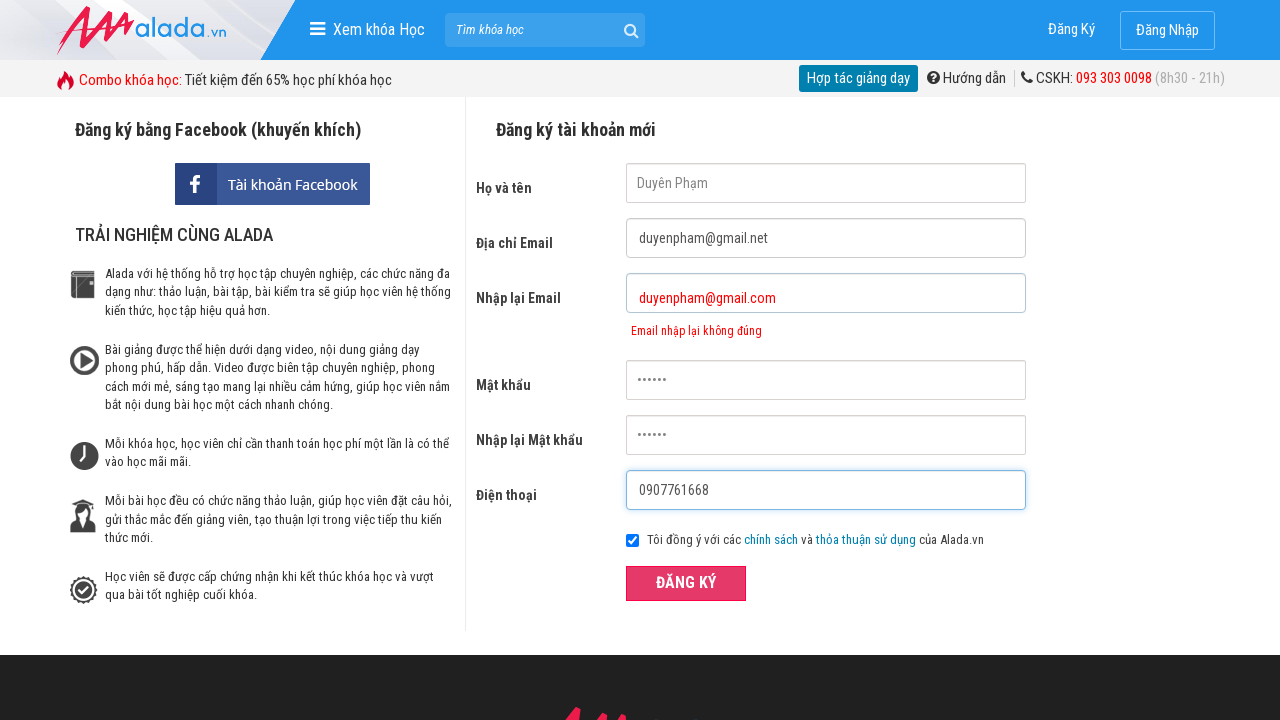

Confirm email error message appeared, validating form rejection
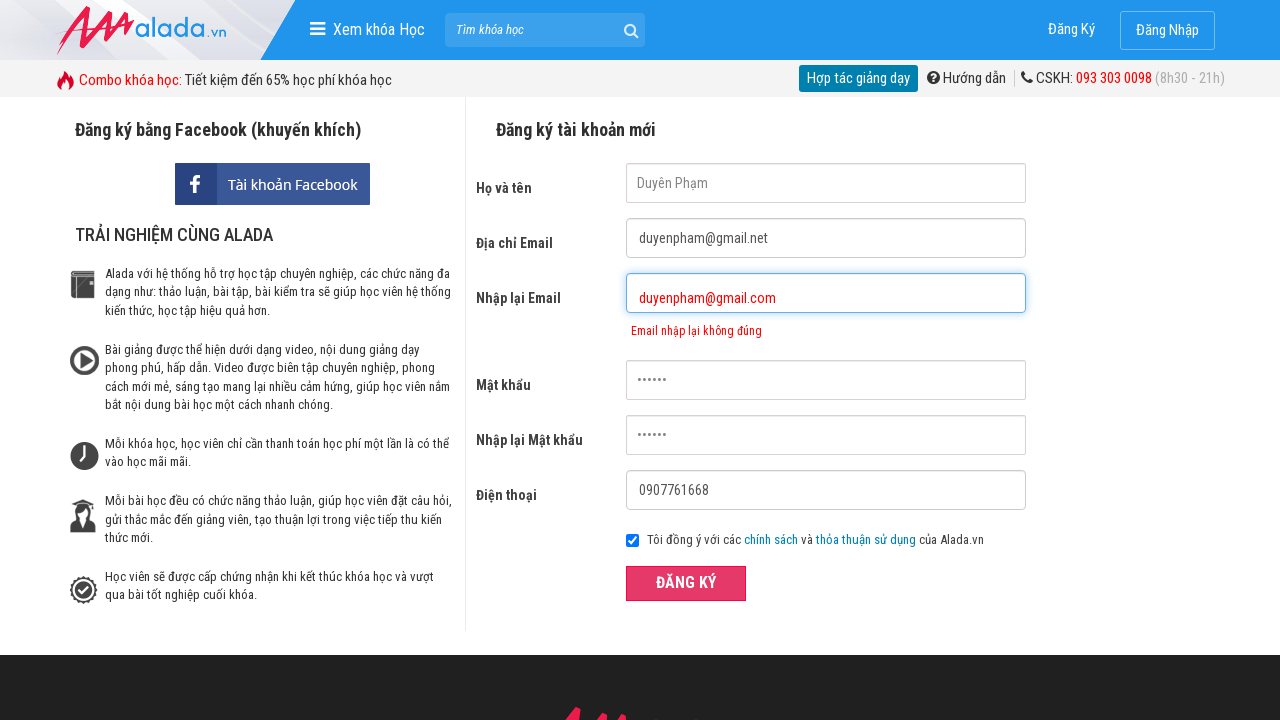

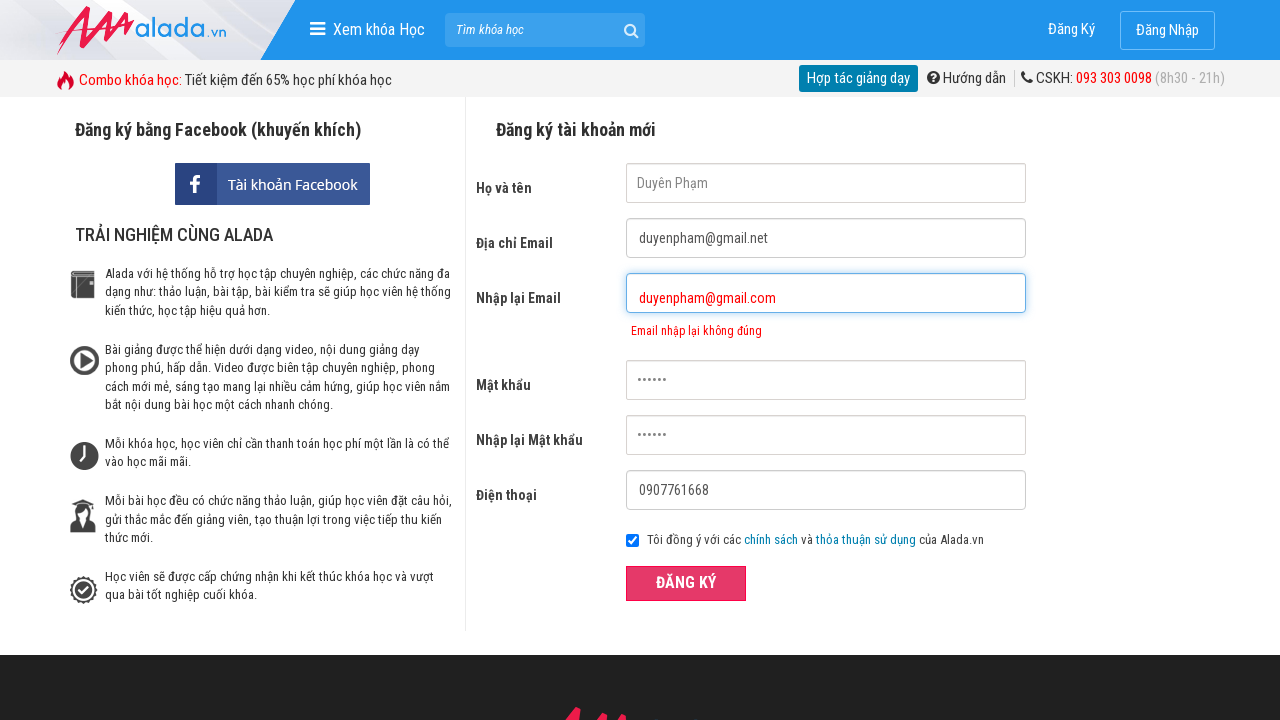